Tests alert handling functionality by clicking on a button that triggers a JavaScript alert and verifying its text content

Starting URL: http://automationbykrishna.com/

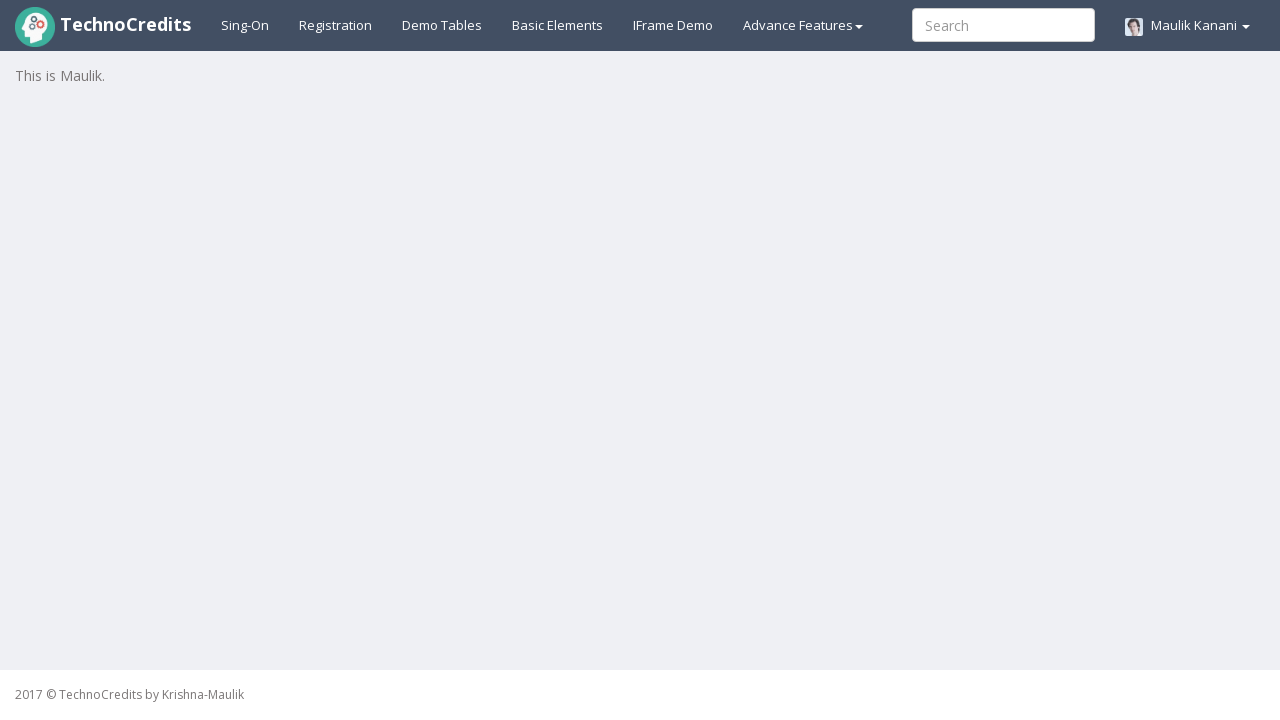

Clicked on basic elements section at (558, 25) on #basicelements
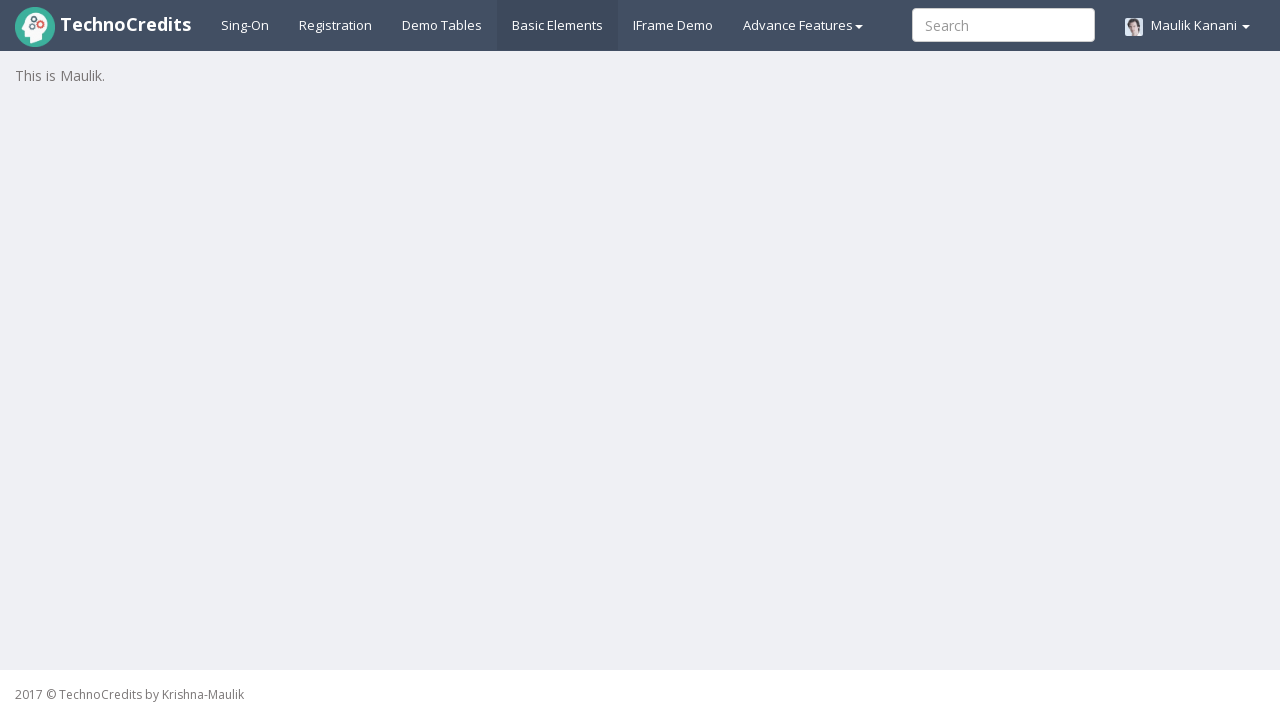

Waited for page to load (1000ms timeout)
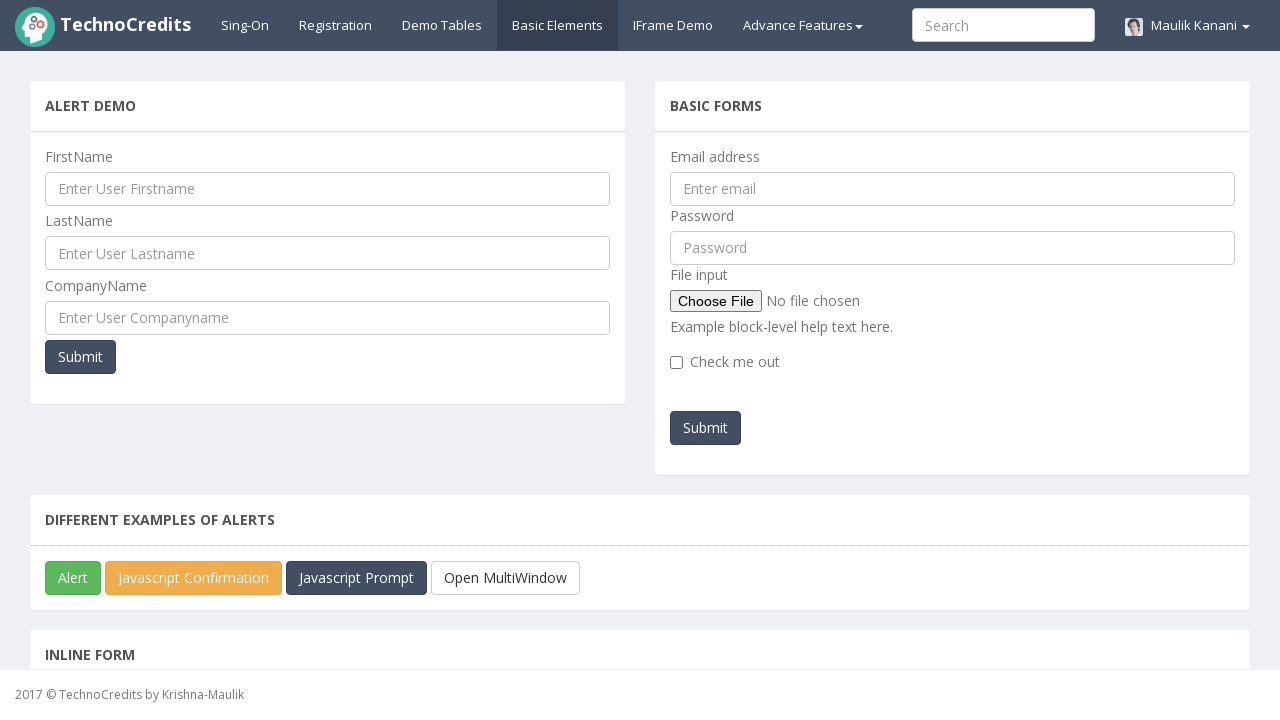

Clicked on JavaScript alert button at (73, 578) on #javascriptAlert
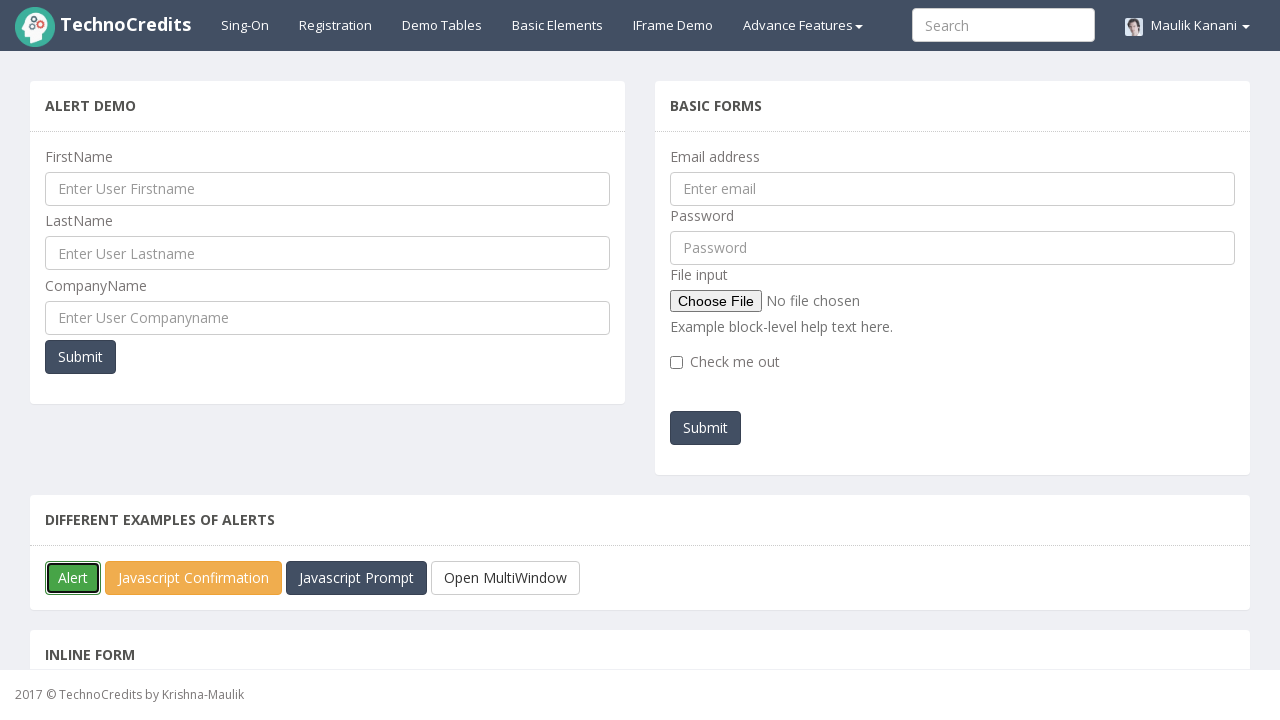

Set up dialog handler to accept alerts
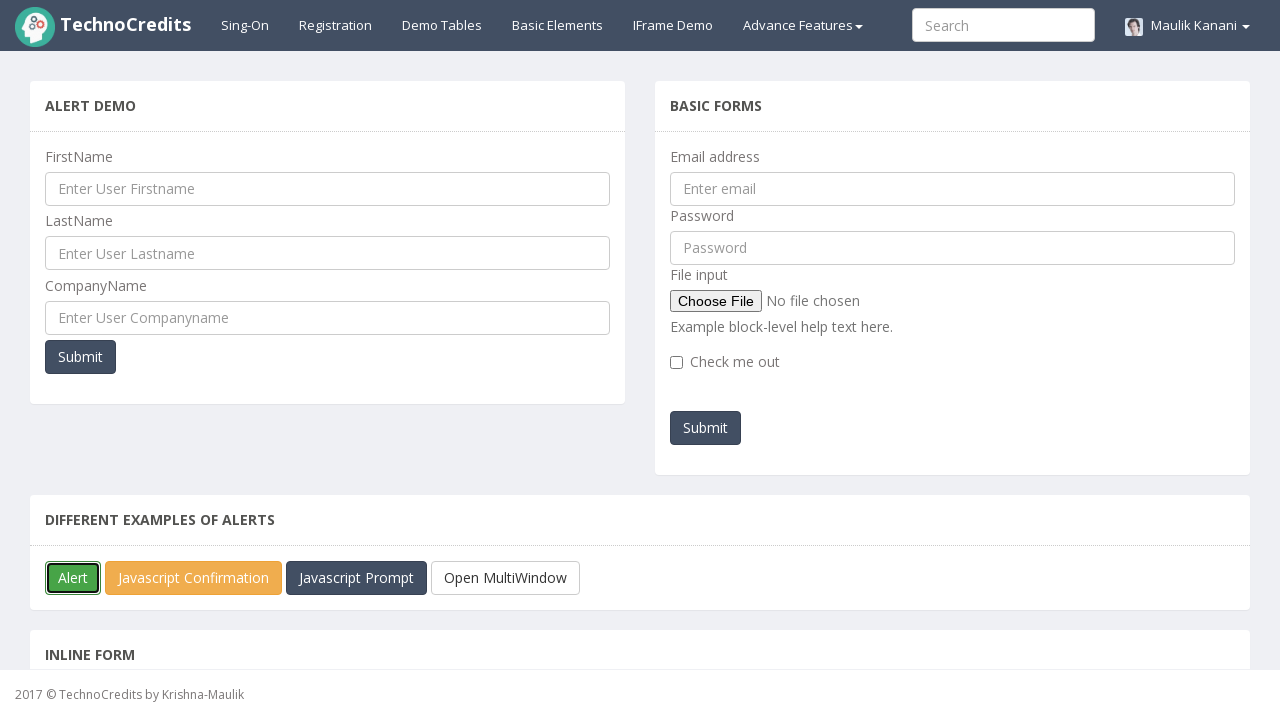

Triggered alert and captured dialog event at (73, 578) on #javascriptAlert
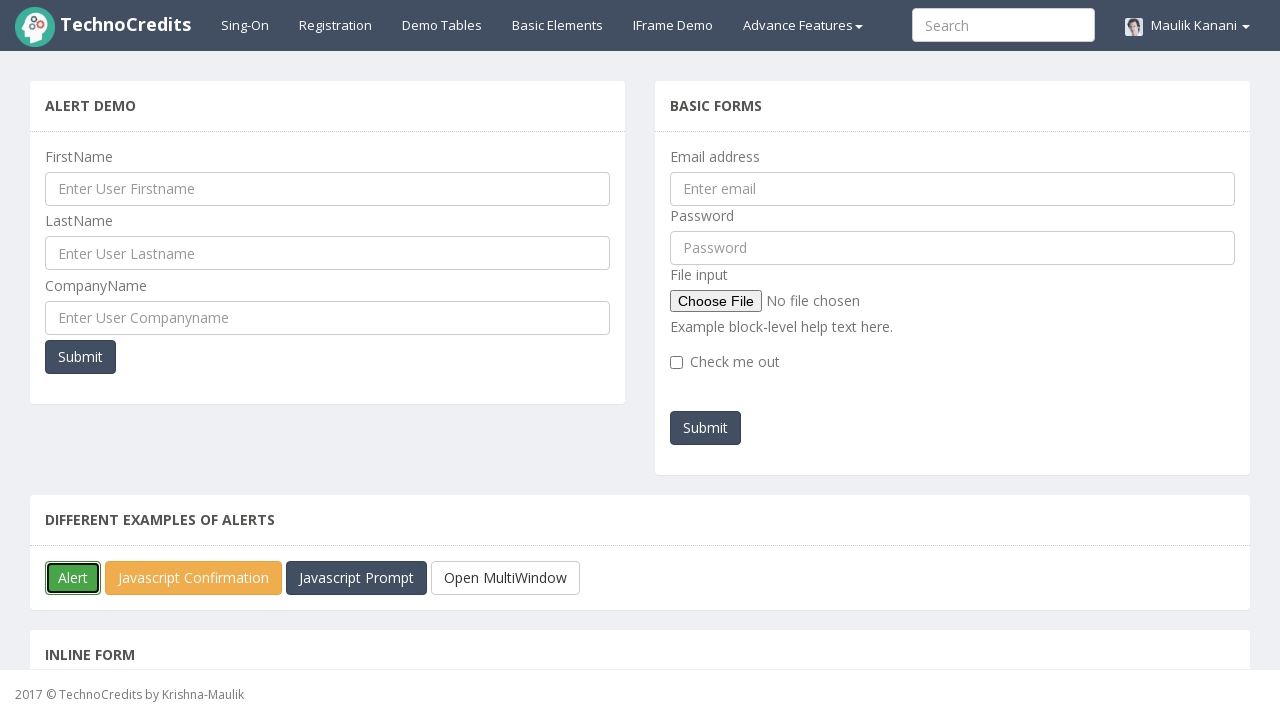

Alert text verified successfully - Test passed
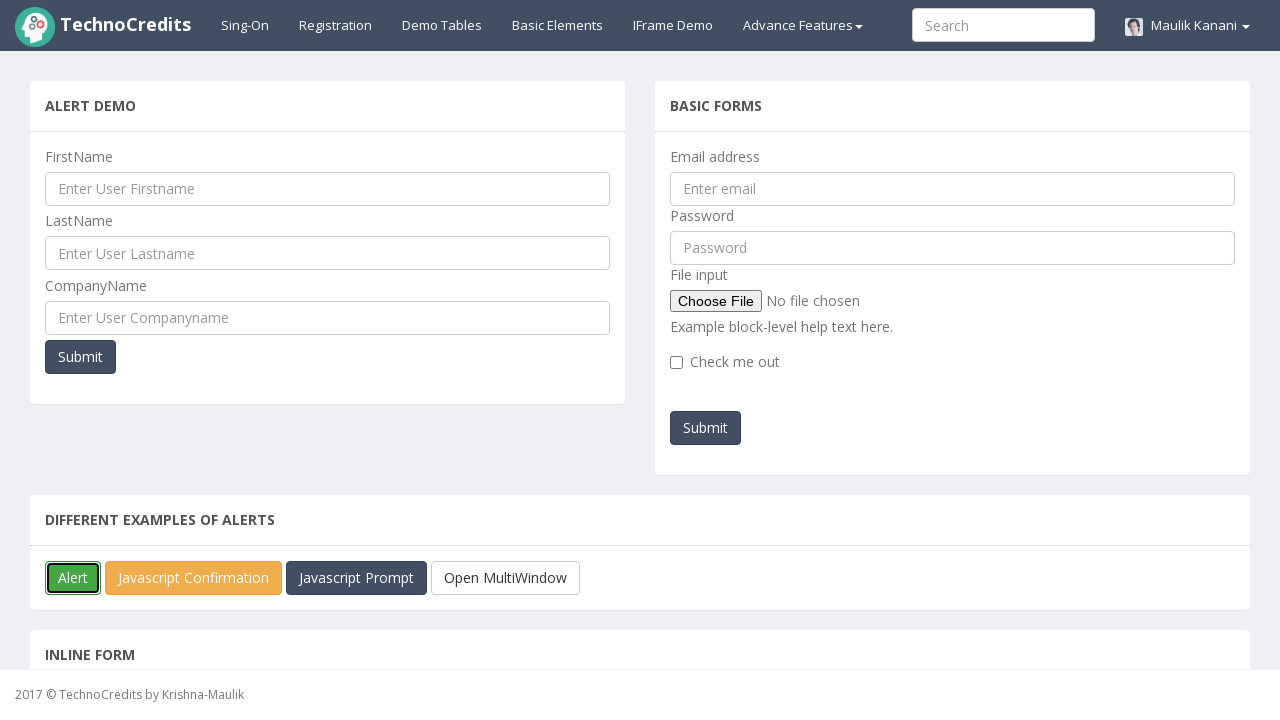

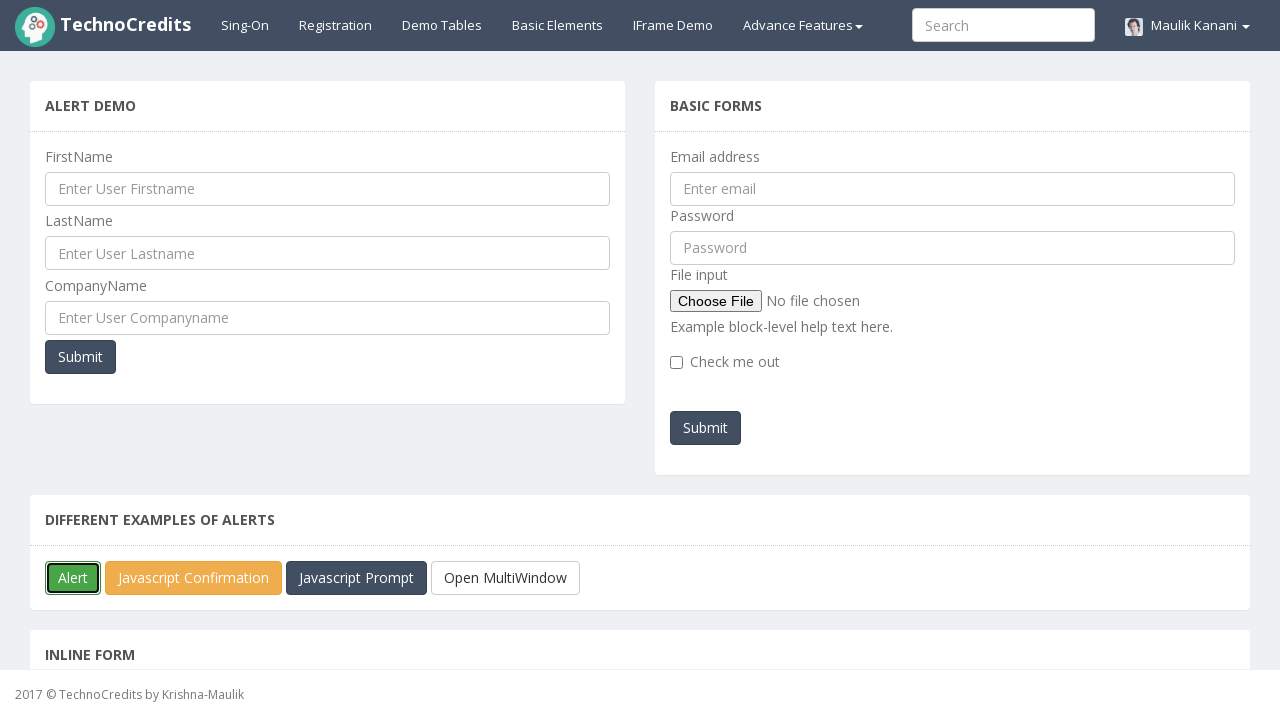